Tests button visibility behavior by clicking a hide button and verifying various buttons become hidden in different ways

Starting URL: http://uitestingplayground.com/visibility

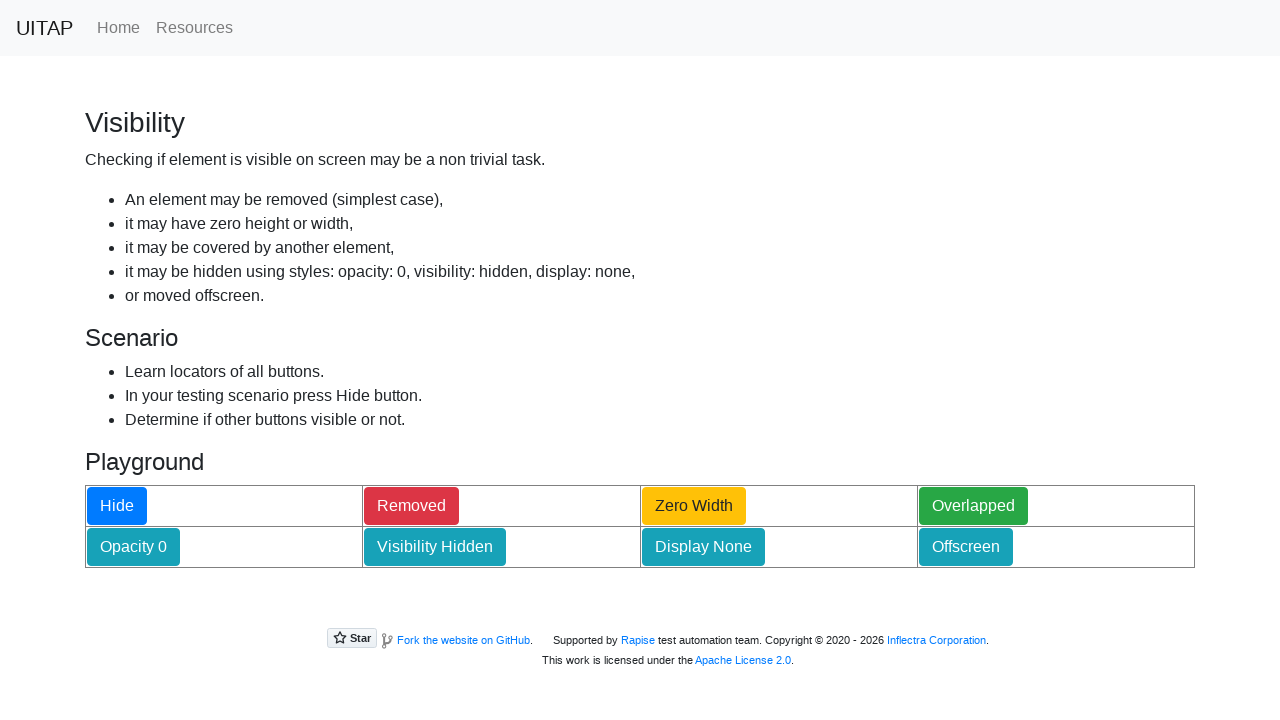

Clicked the hide button to trigger visibility changes at (117, 506) on #hideButton
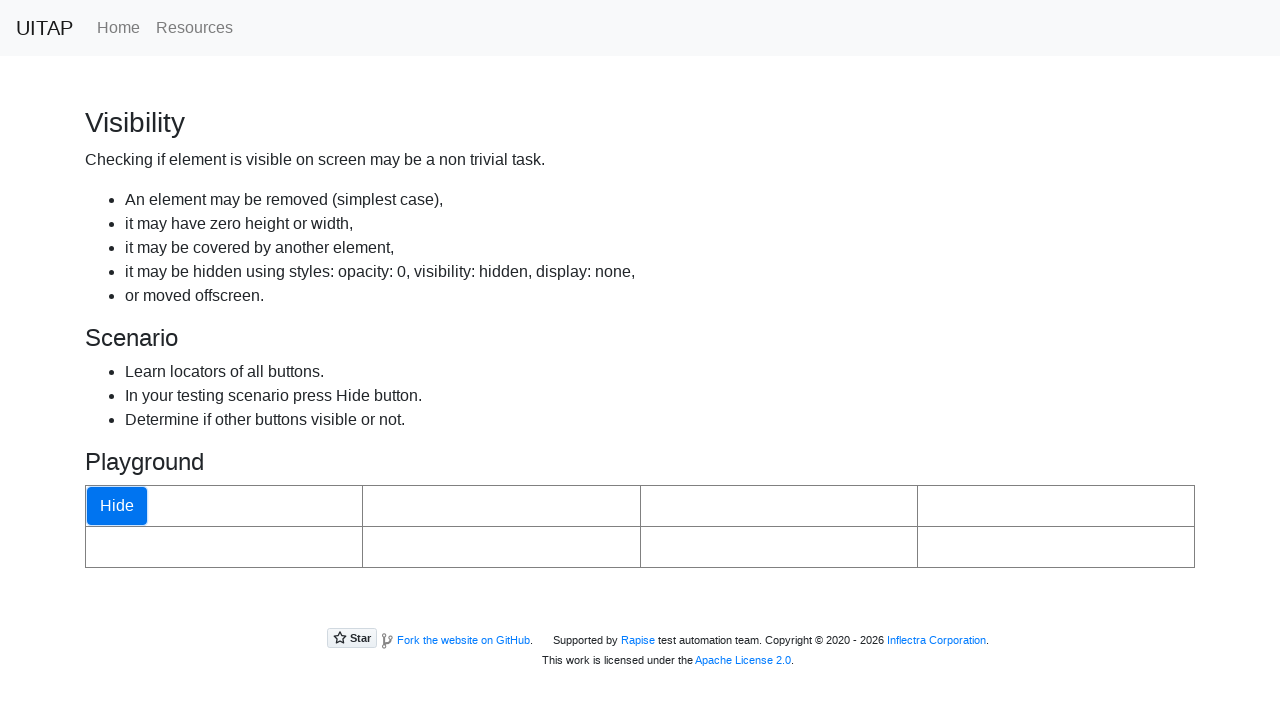

Zero width button became hidden
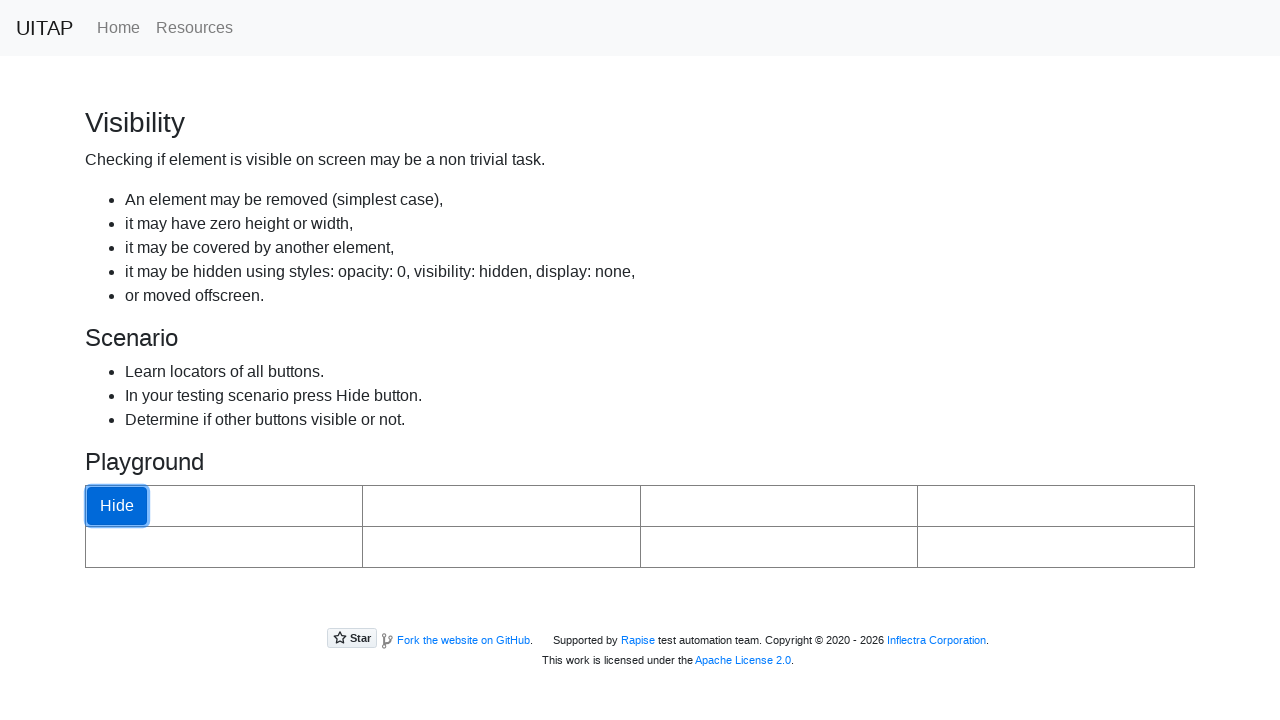

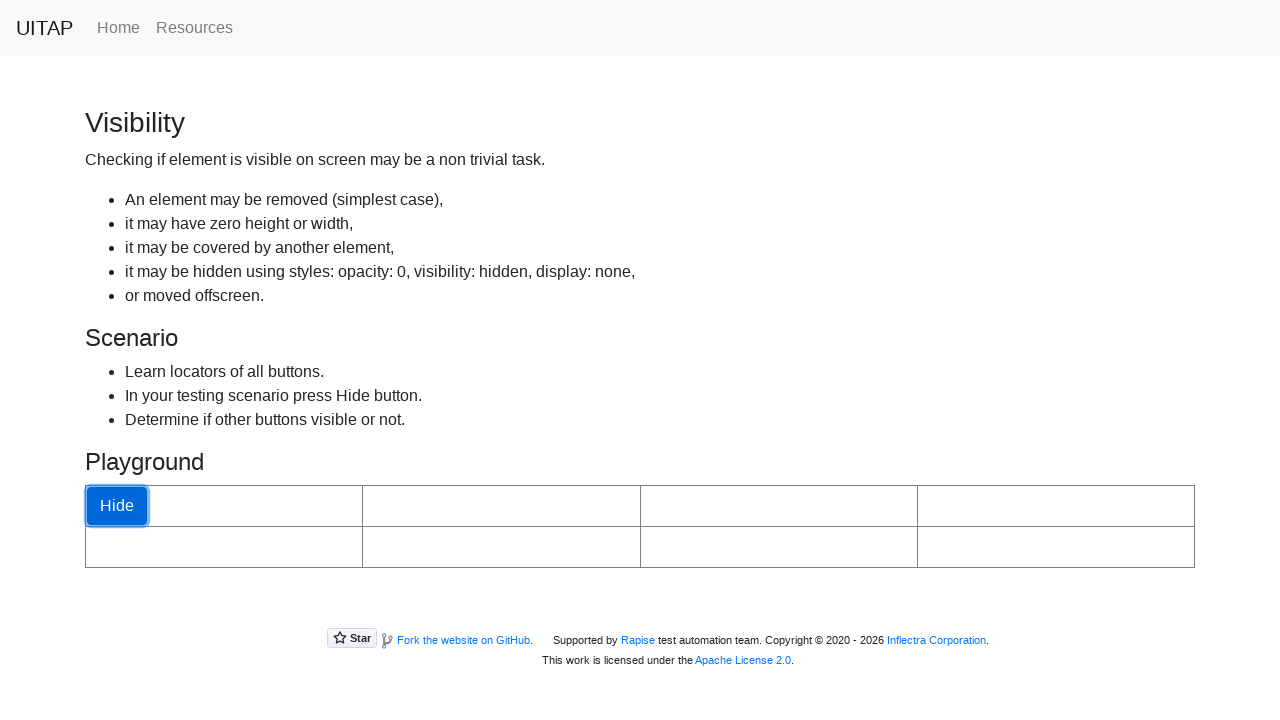